Tests drag and drop by offset functionality by dragging element 'box A' to the coordinates of 'box B'

Starting URL: https://crossbrowsertesting.github.io/drag-and-drop

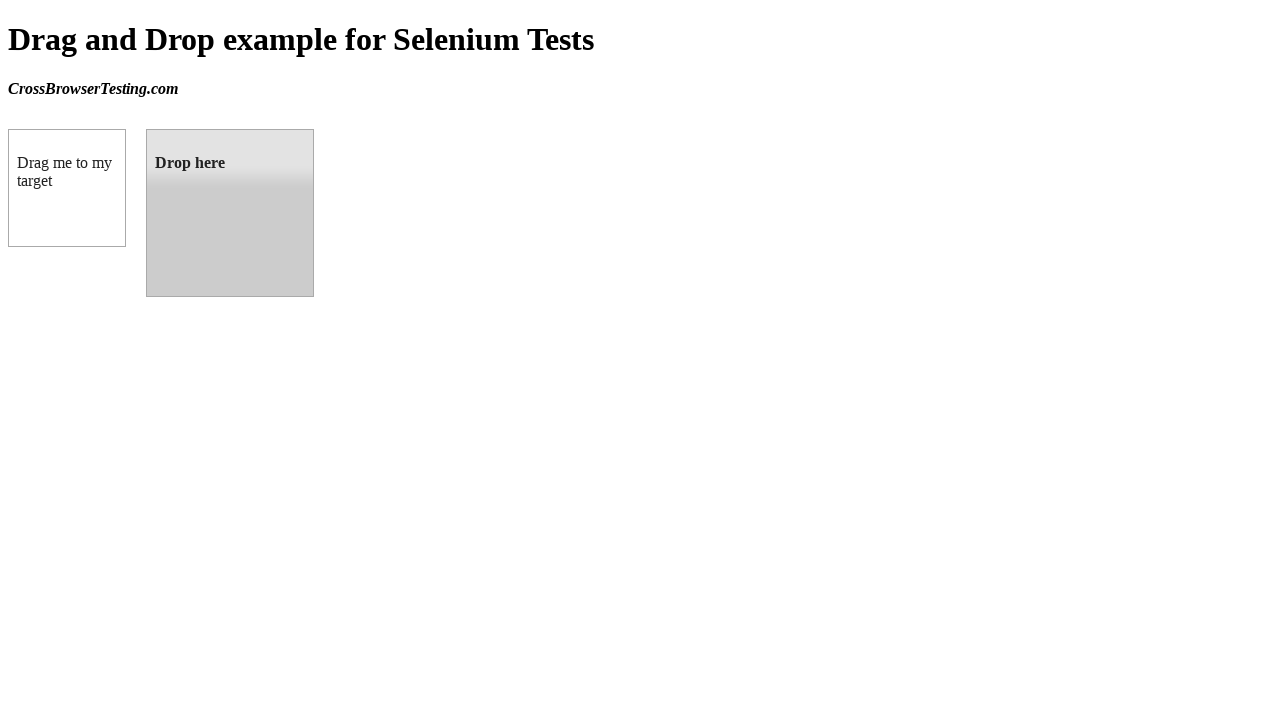

Located source element 'box A' with selector #draggable
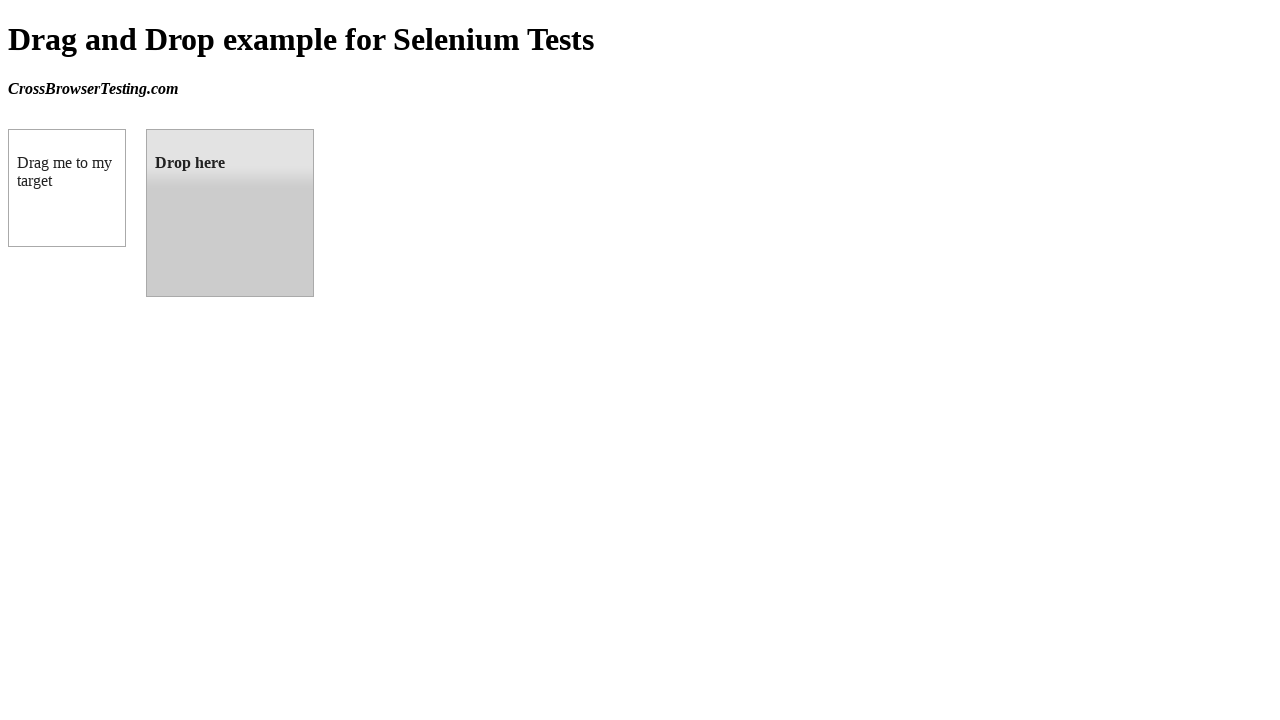

Located target element 'box B' with selector #droppable
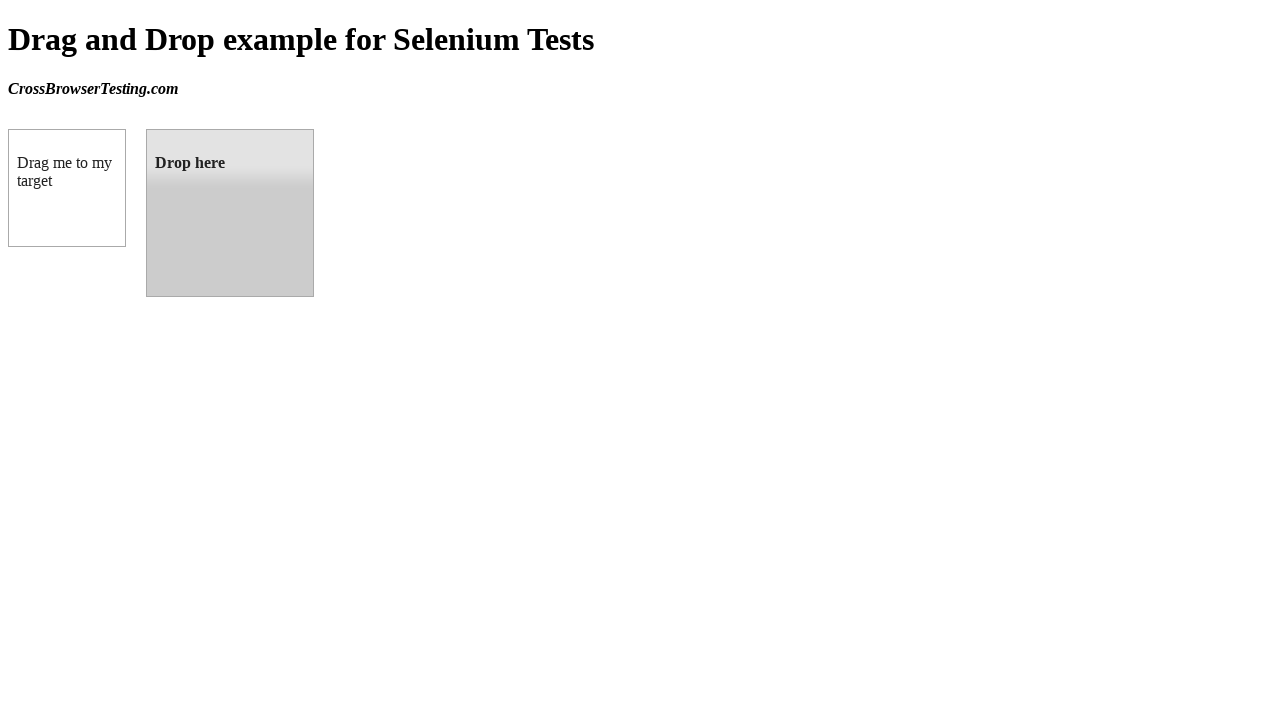

Retrieved bounding box coordinates for target element 'box B'
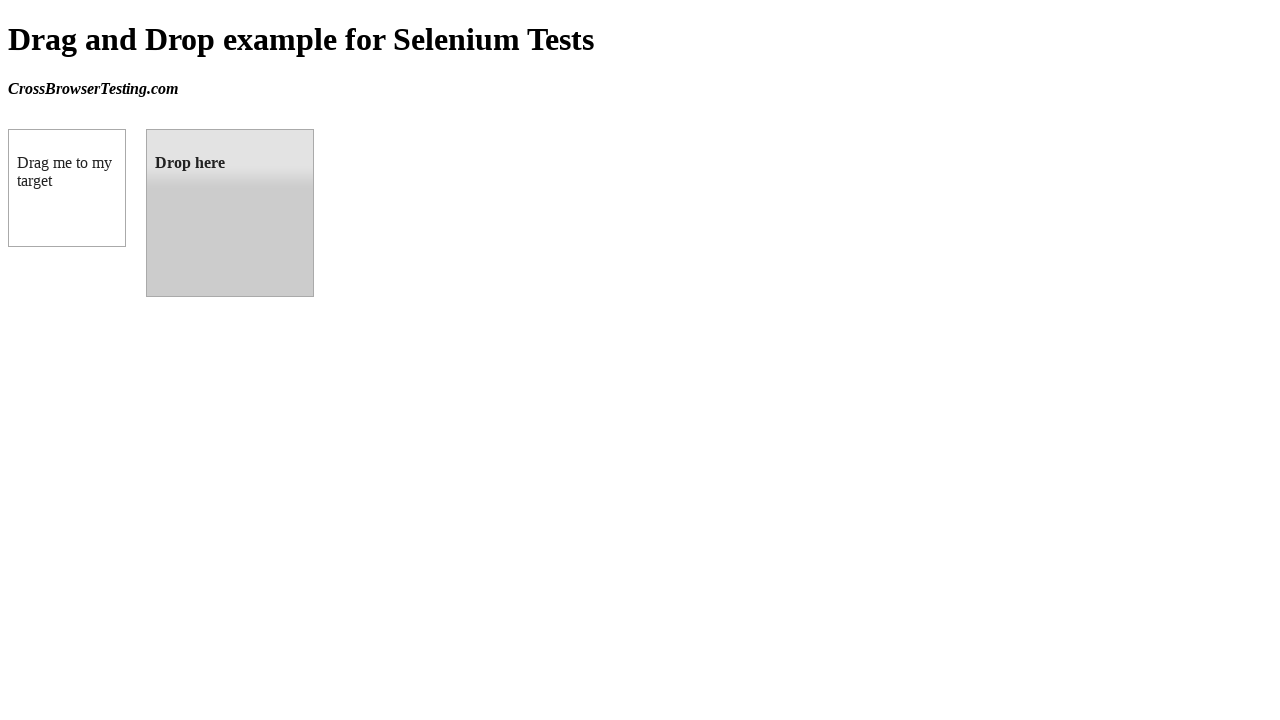

Calculated target center coordinates: (230, 213)
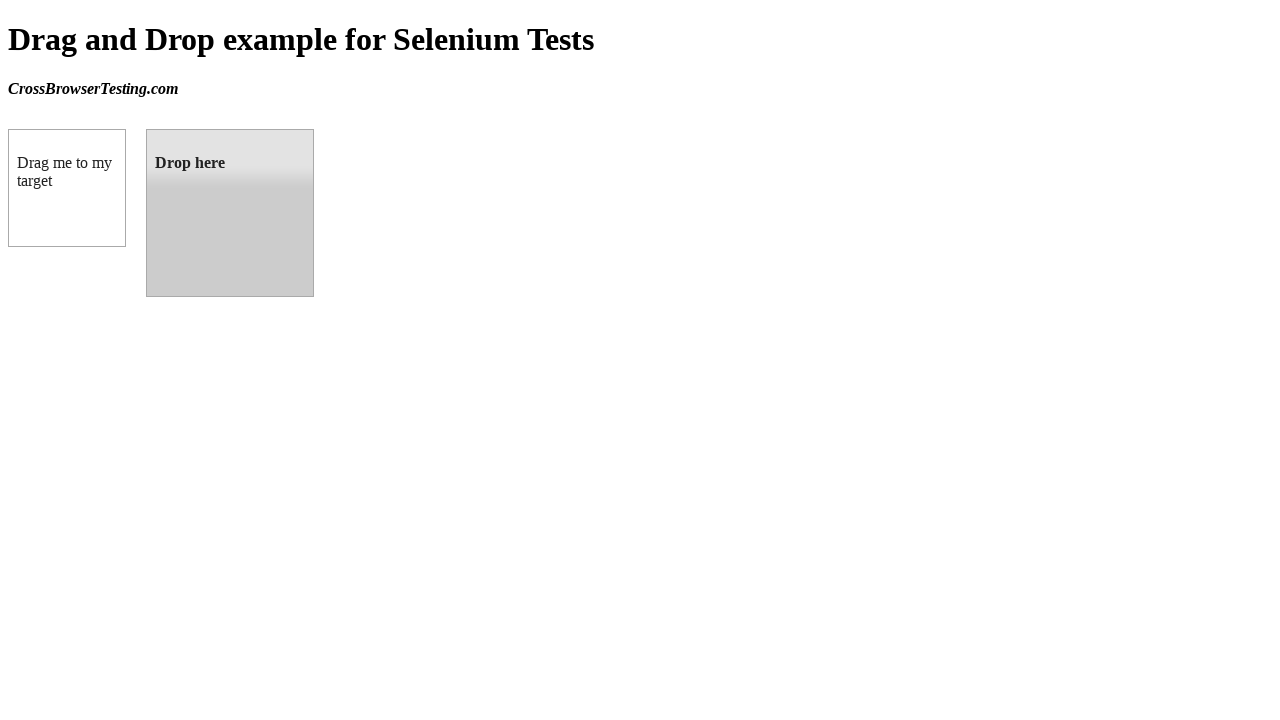

Retrieved bounding box coordinates for source element 'box A'
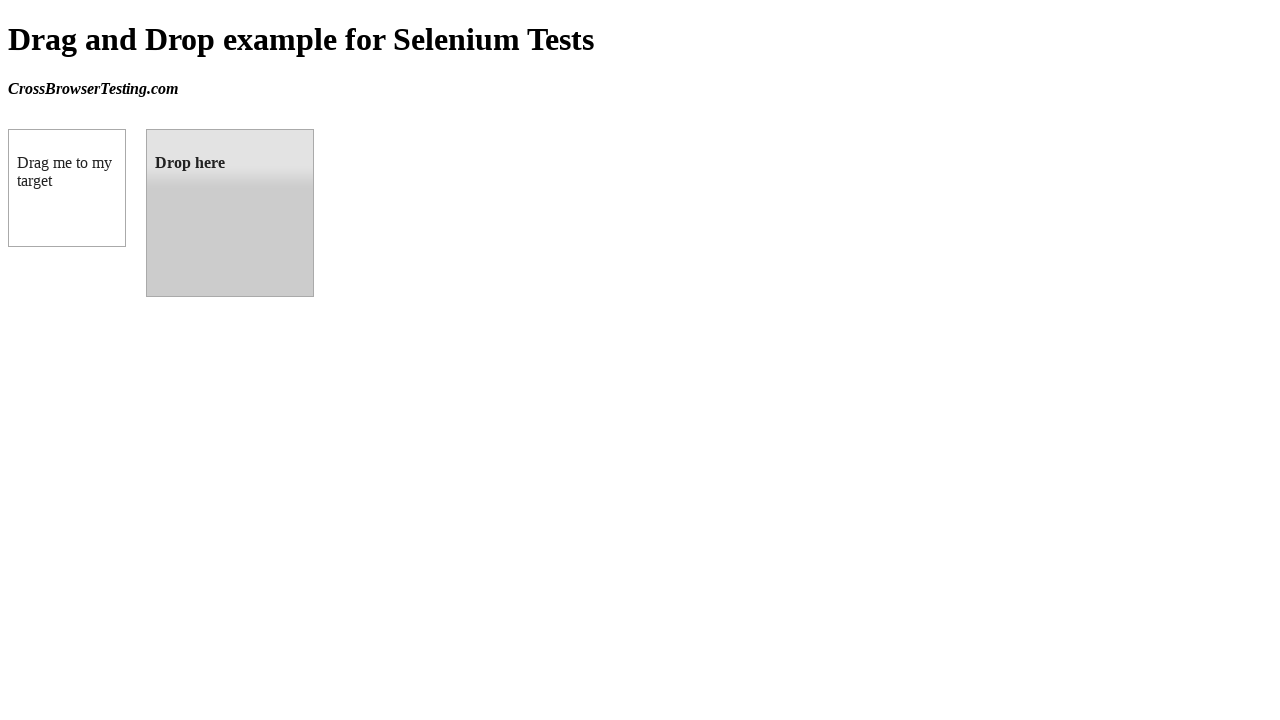

Calculated source center coordinates: (67, 188)
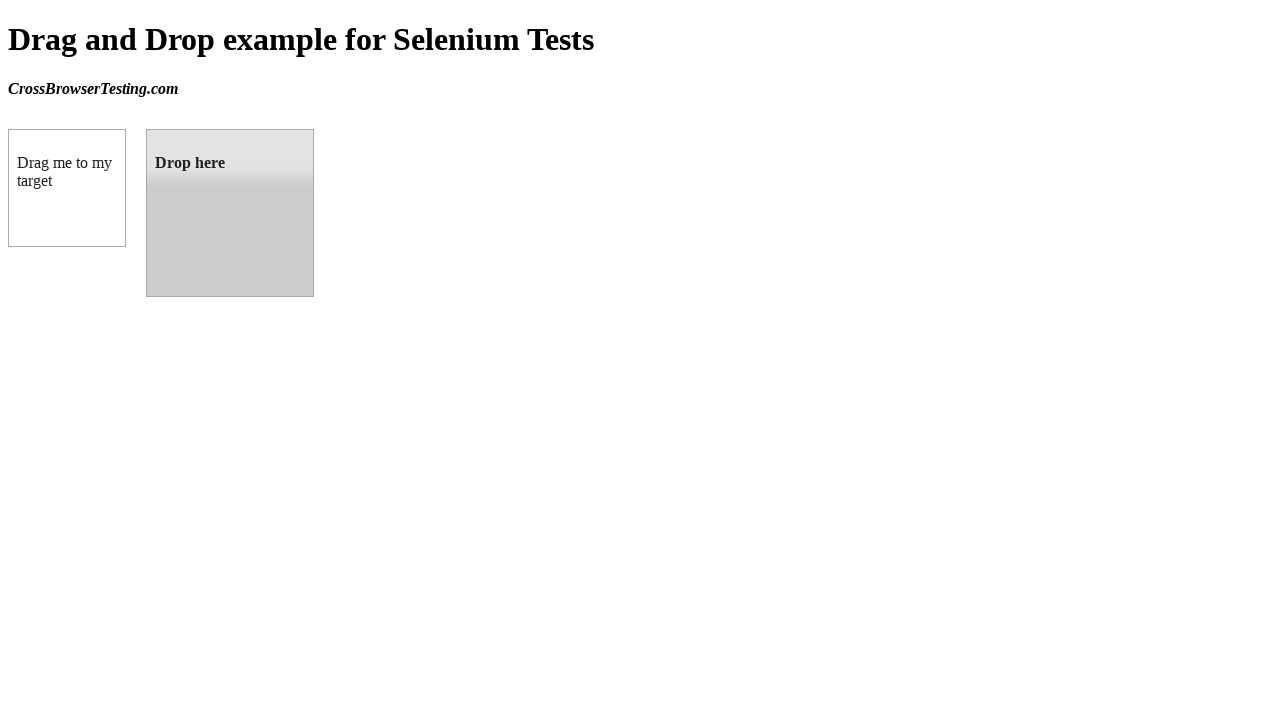

Moved mouse to source element center at (67, 188) at (67, 188)
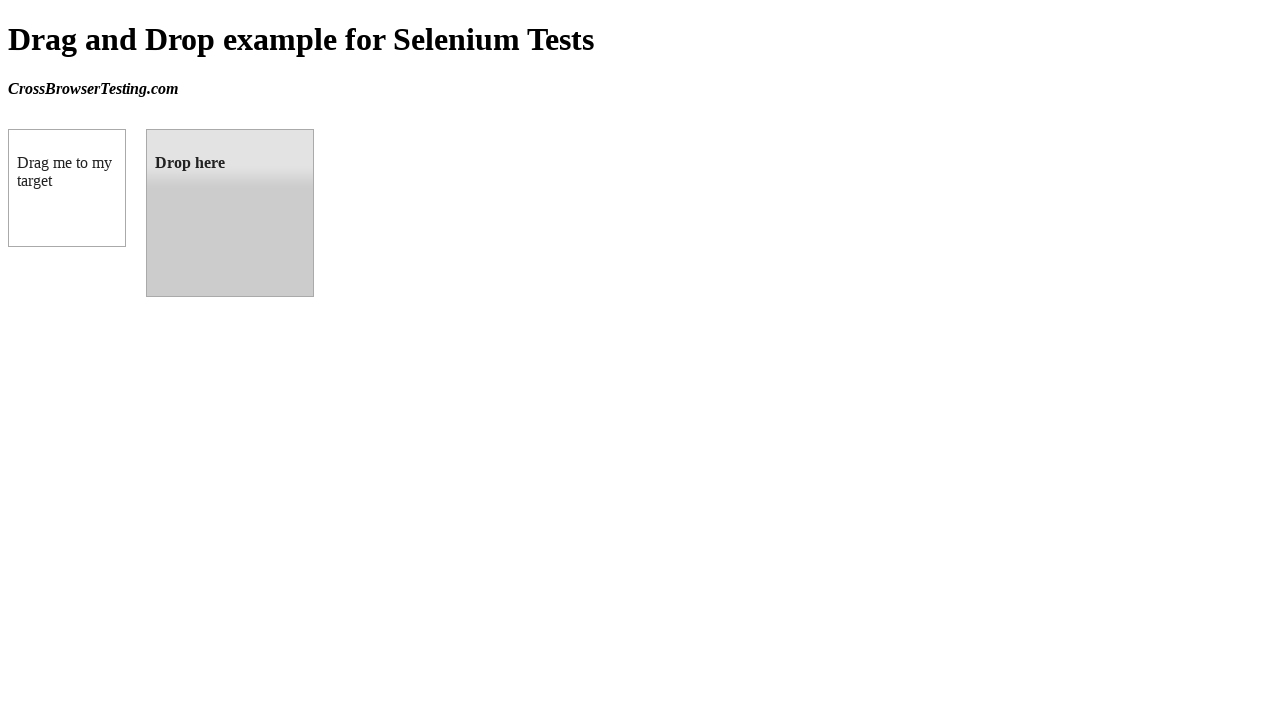

Pressed mouse button down to start drag at (67, 188)
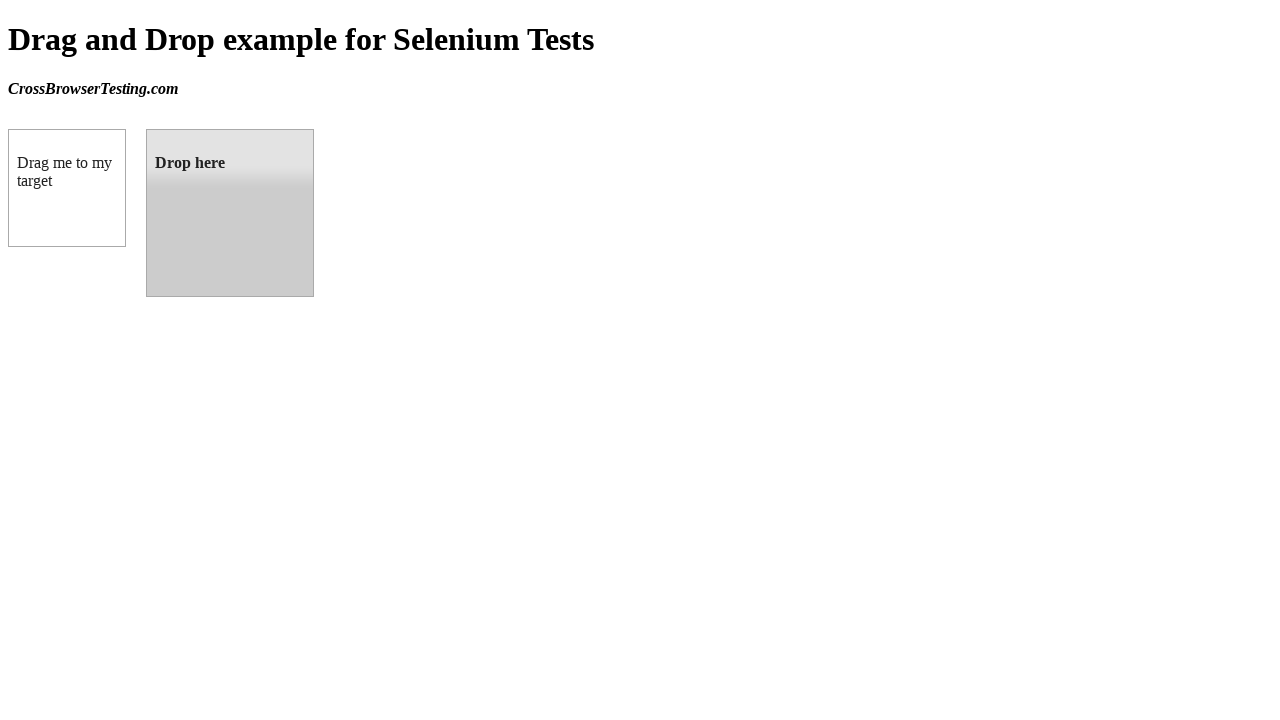

Dragged mouse to target element center at (230, 213) at (230, 213)
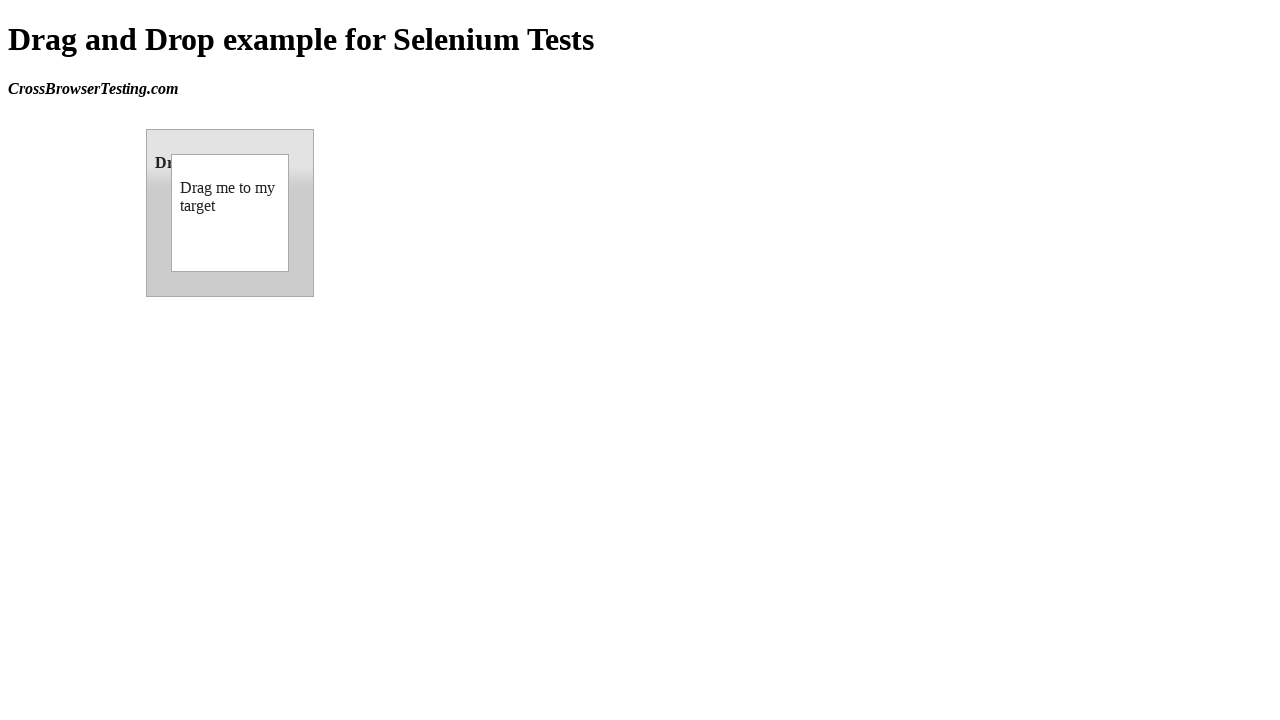

Released mouse button to complete drag and drop of 'box A' to 'box B' at (230, 213)
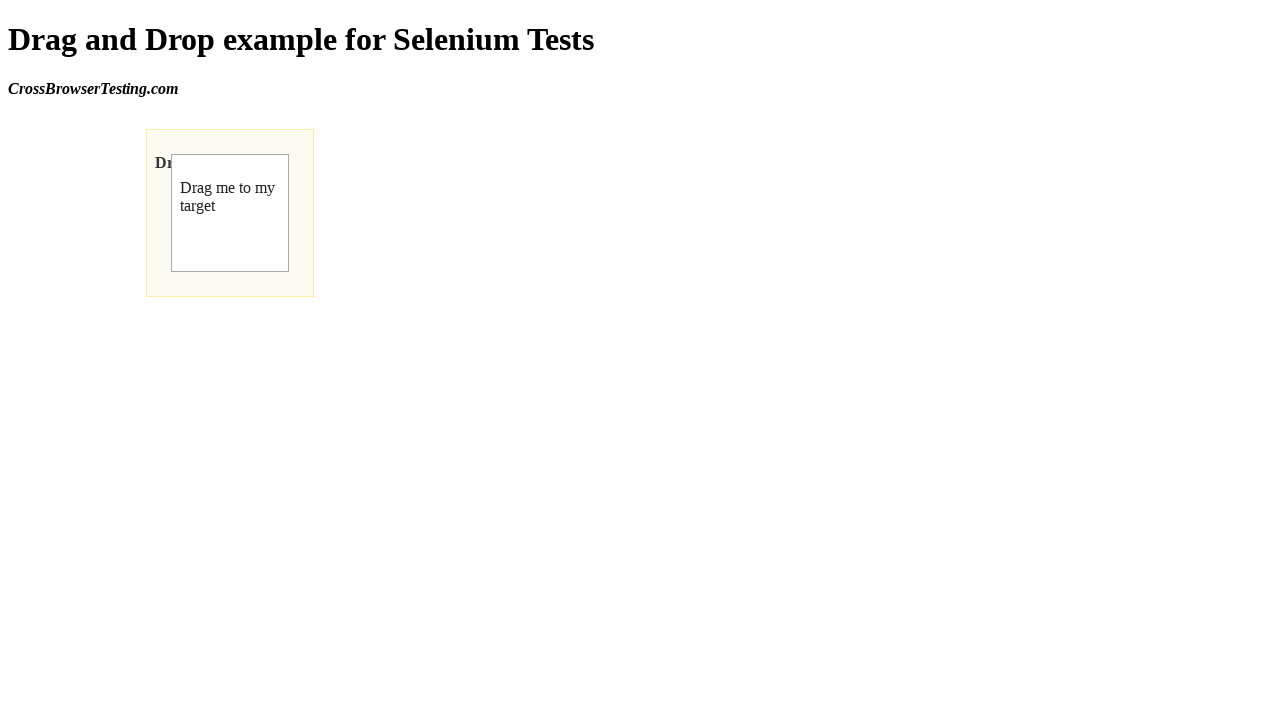

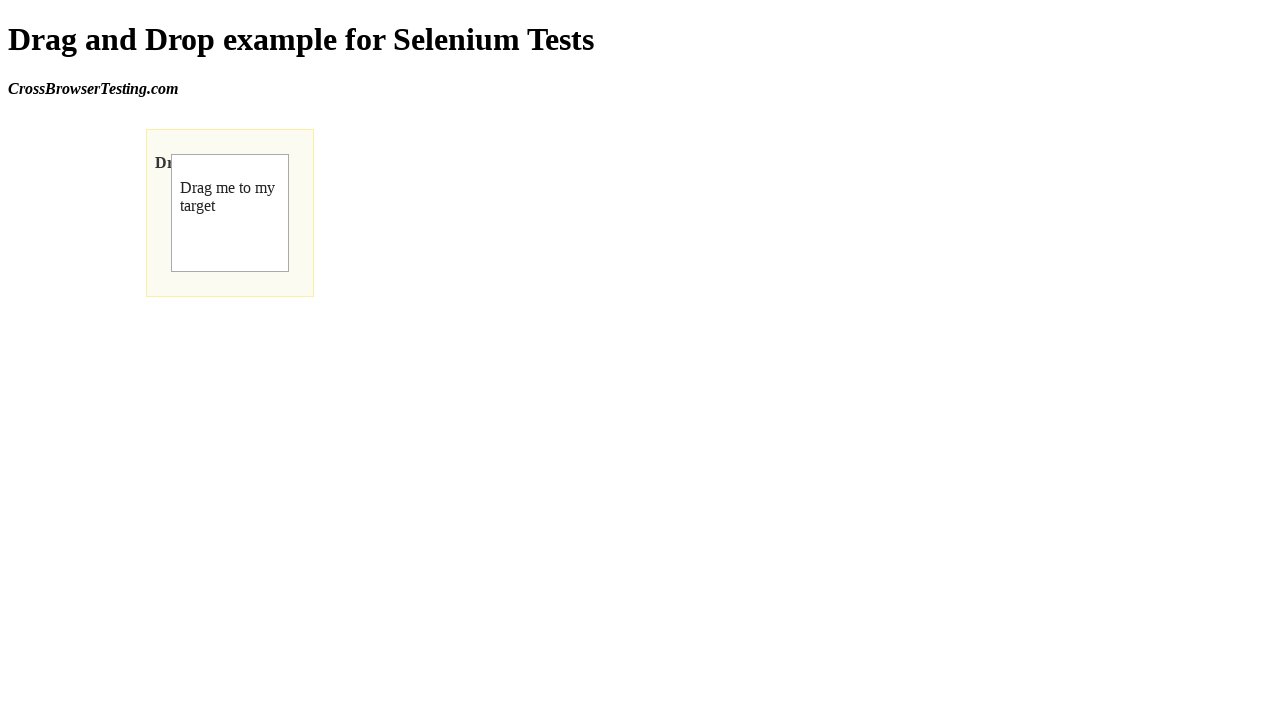